Tests context menu functionality by right-clicking on a button, selecting the "Edit" option from the context menu, and verifying that an alert with "clicked: edit" message appears.

Starting URL: http://swisnl.github.io/jQuery-contextMenu/demo/accesskeys.html

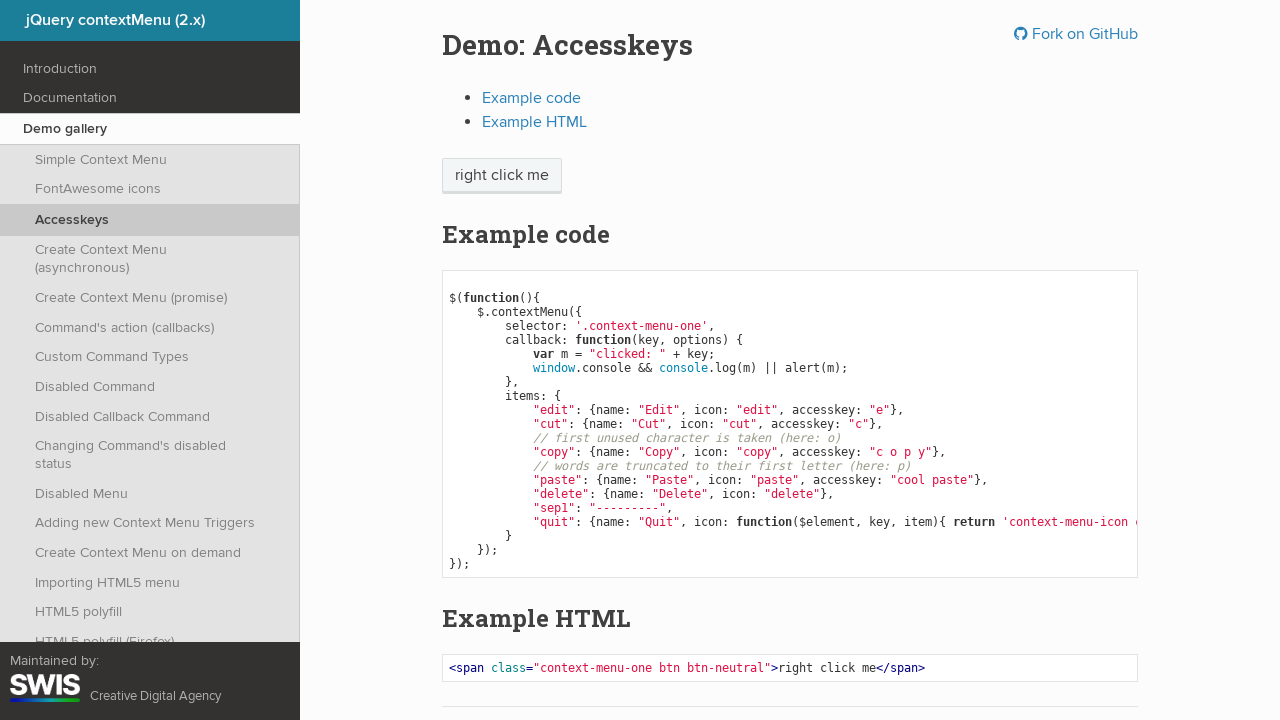

Right-clicked on context menu button to open context menu at (502, 176) on span.context-menu-one.btn.btn-neutral
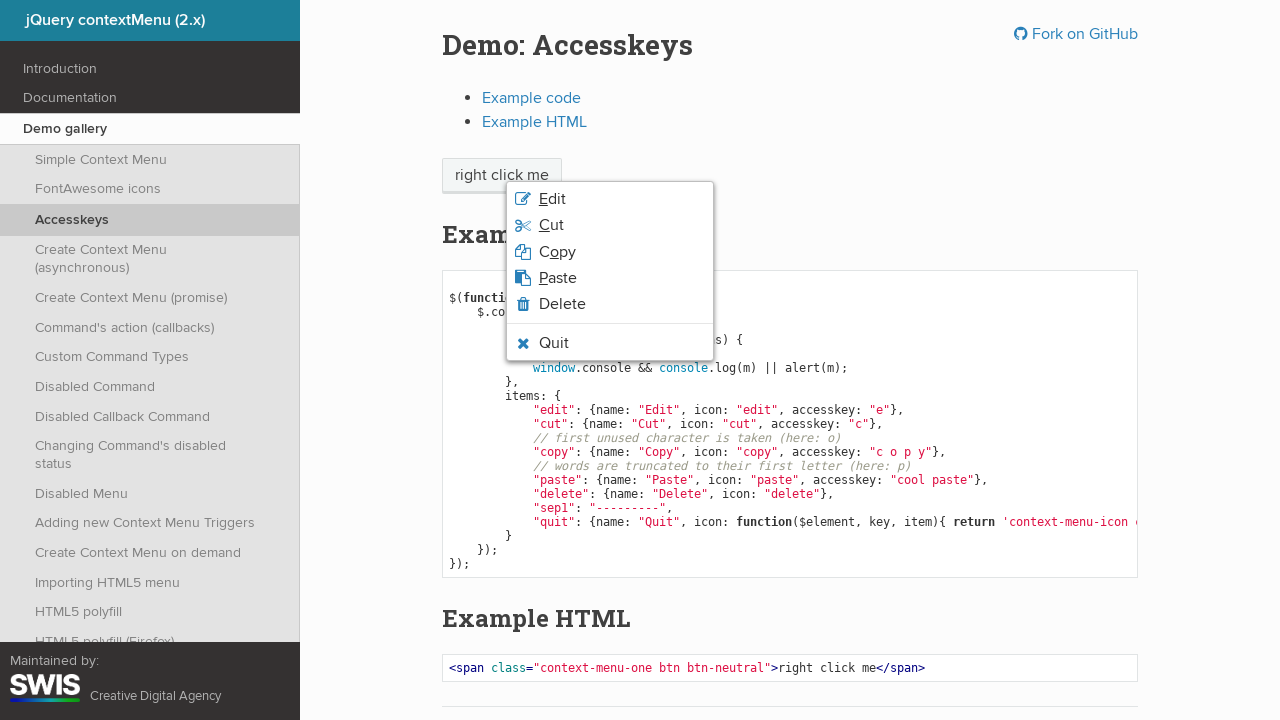

Context menu appeared with Edit option visible
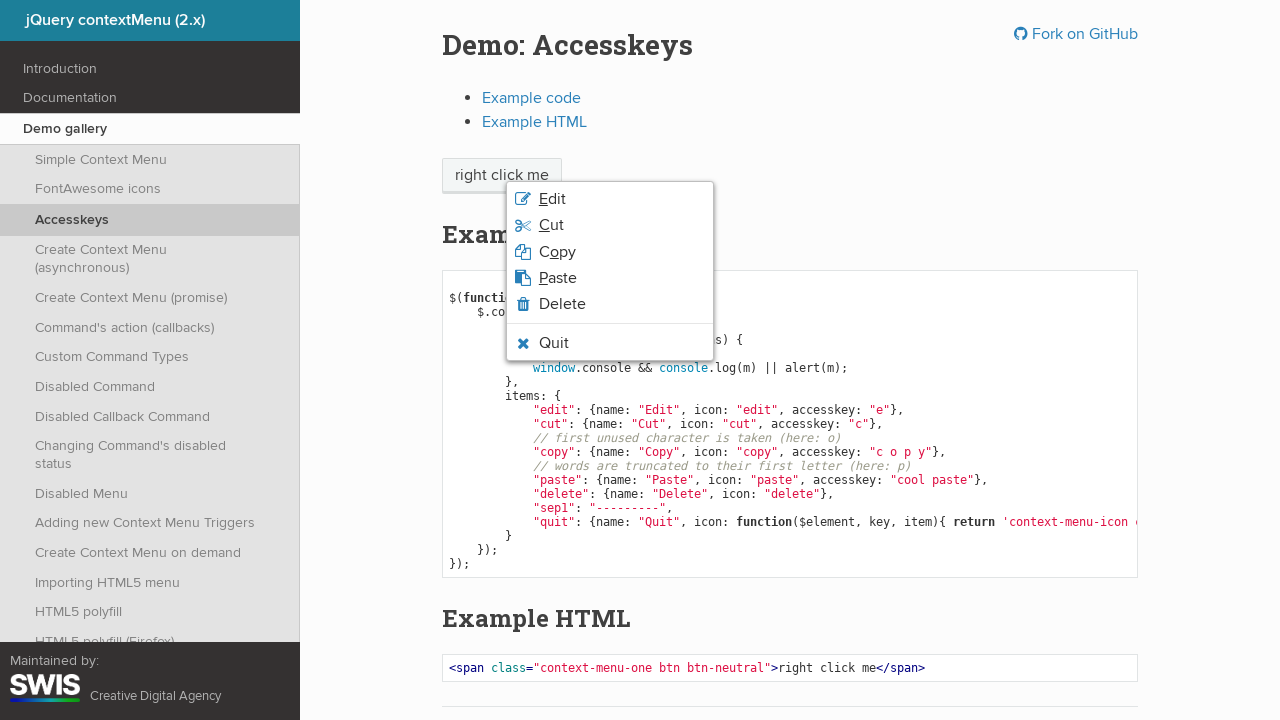

Clicked on Edit option from context menu at (610, 199) on li.context-menu-item.context-menu-icon.context-menu-icon-edit
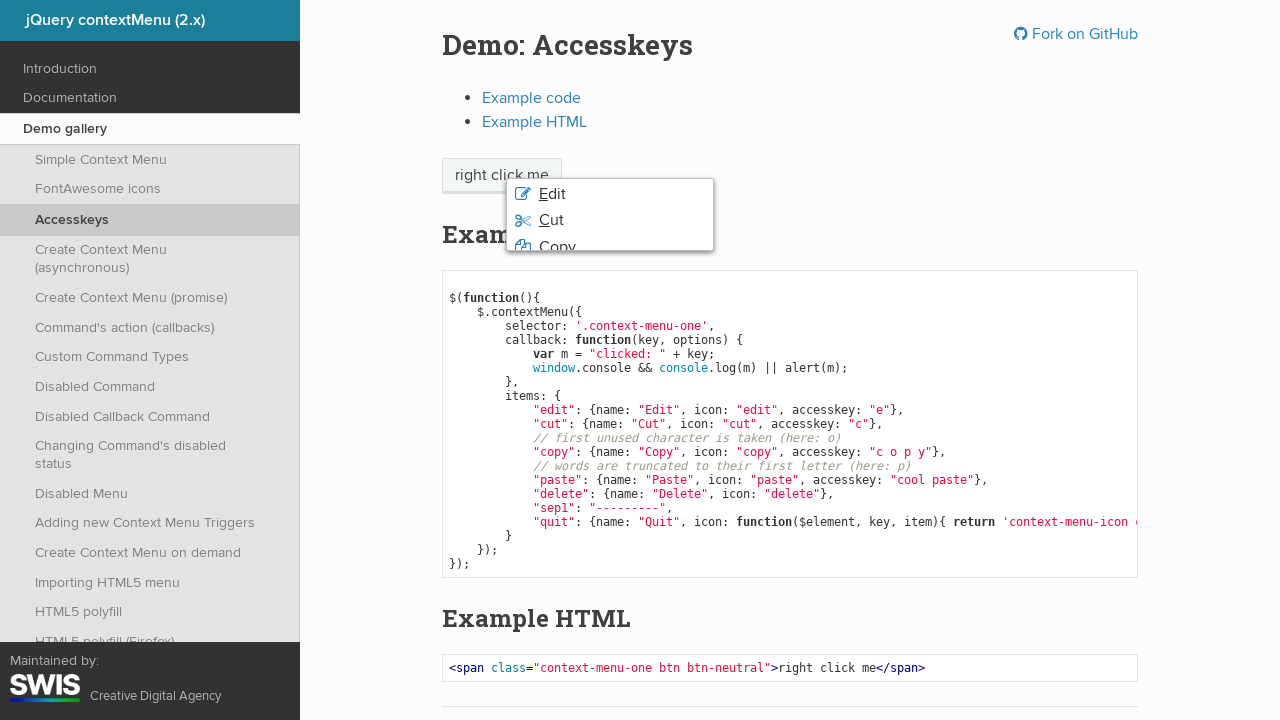

Alert dialog handler registered and dismissed
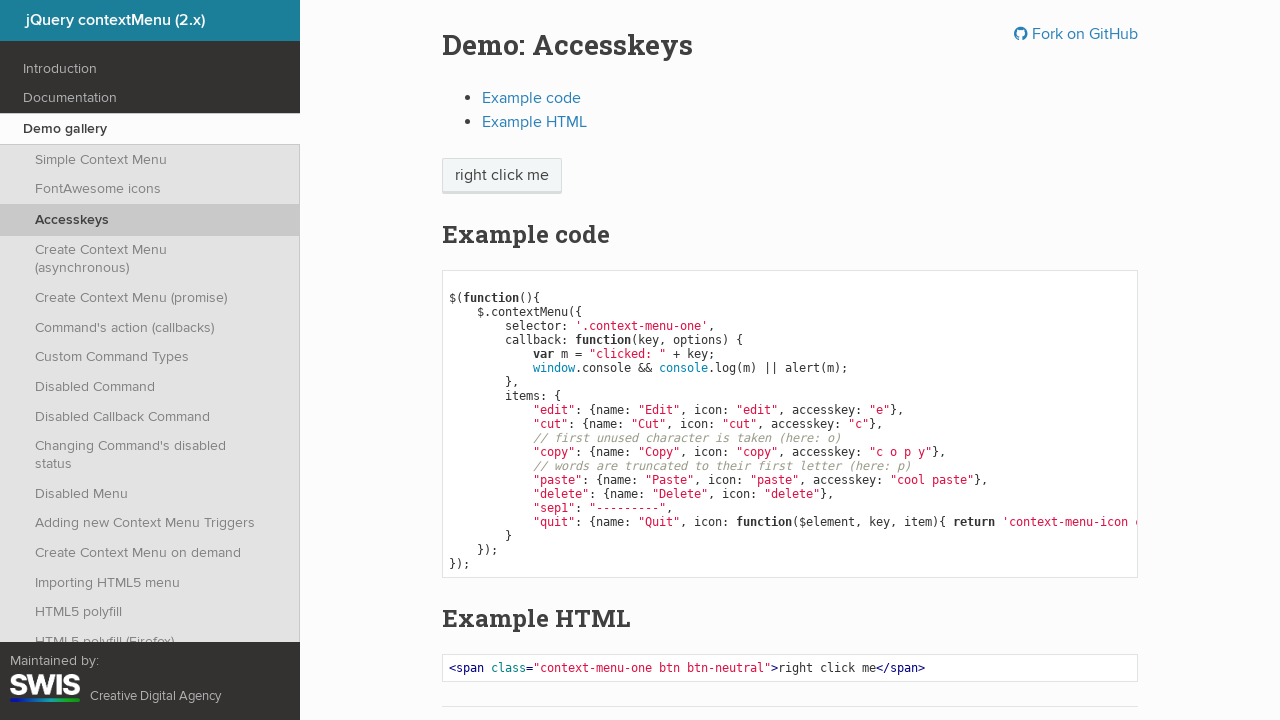

Waited for alert to be fully handled
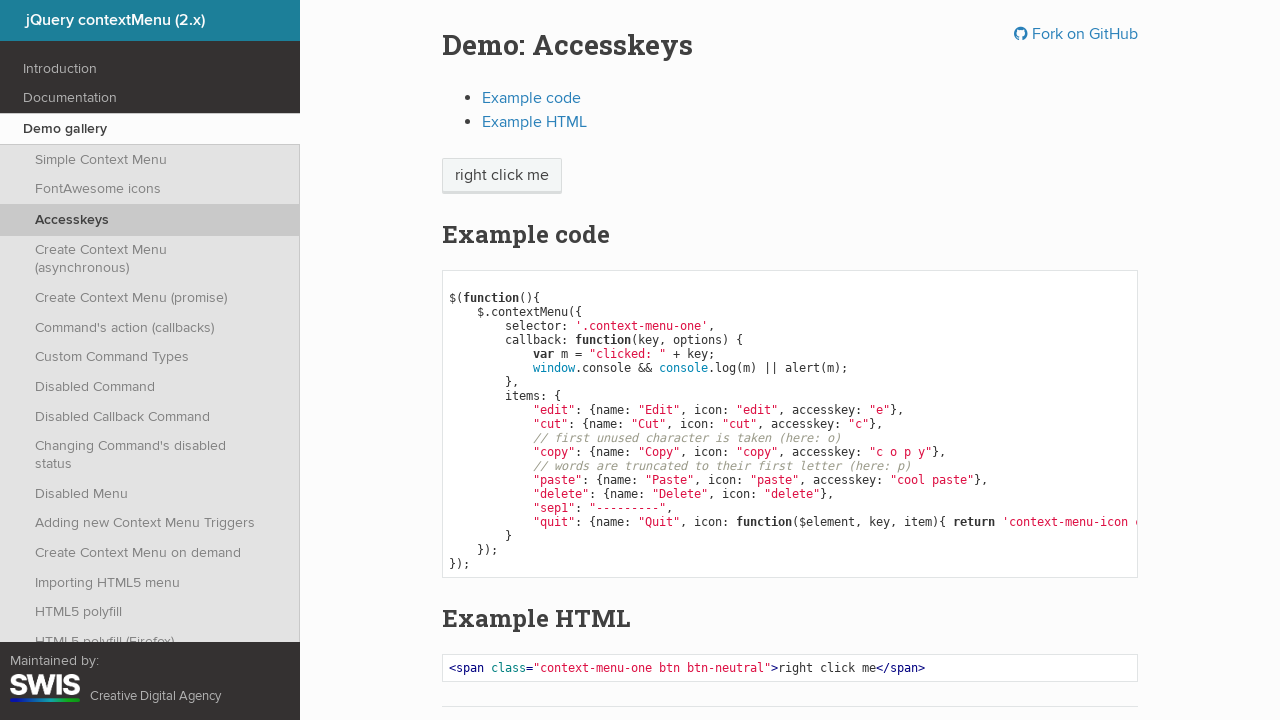

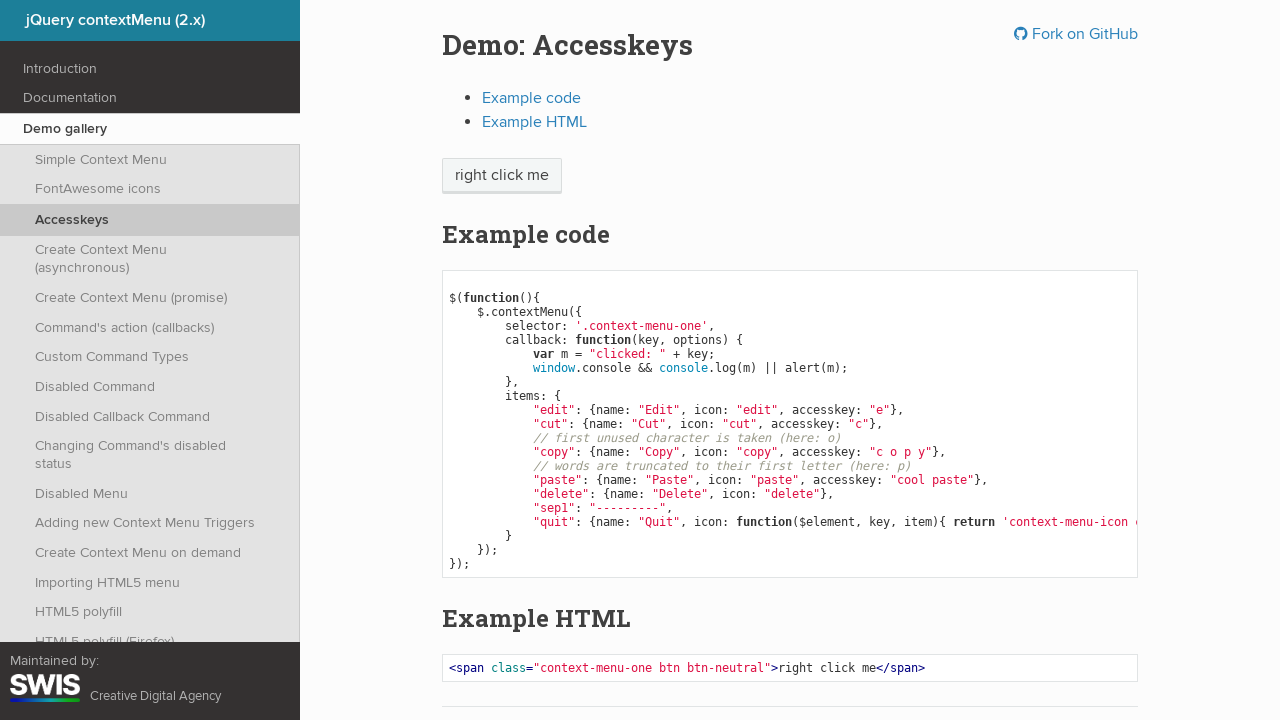